Tests input field interaction by typing text, using keyboard shortcuts to select and delete content, and typing new text in a practice form

Starting URL: https://www.techlistic.com/p/selenium-practice-form.html

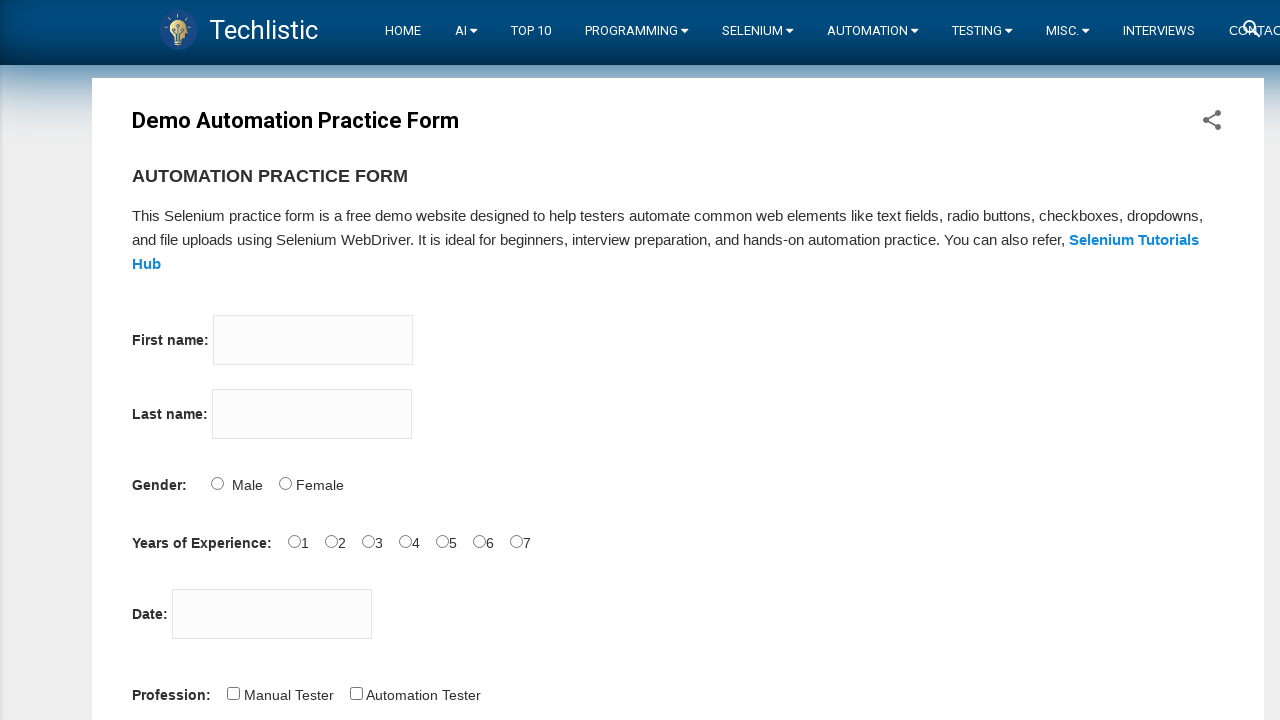

Located firstname input field
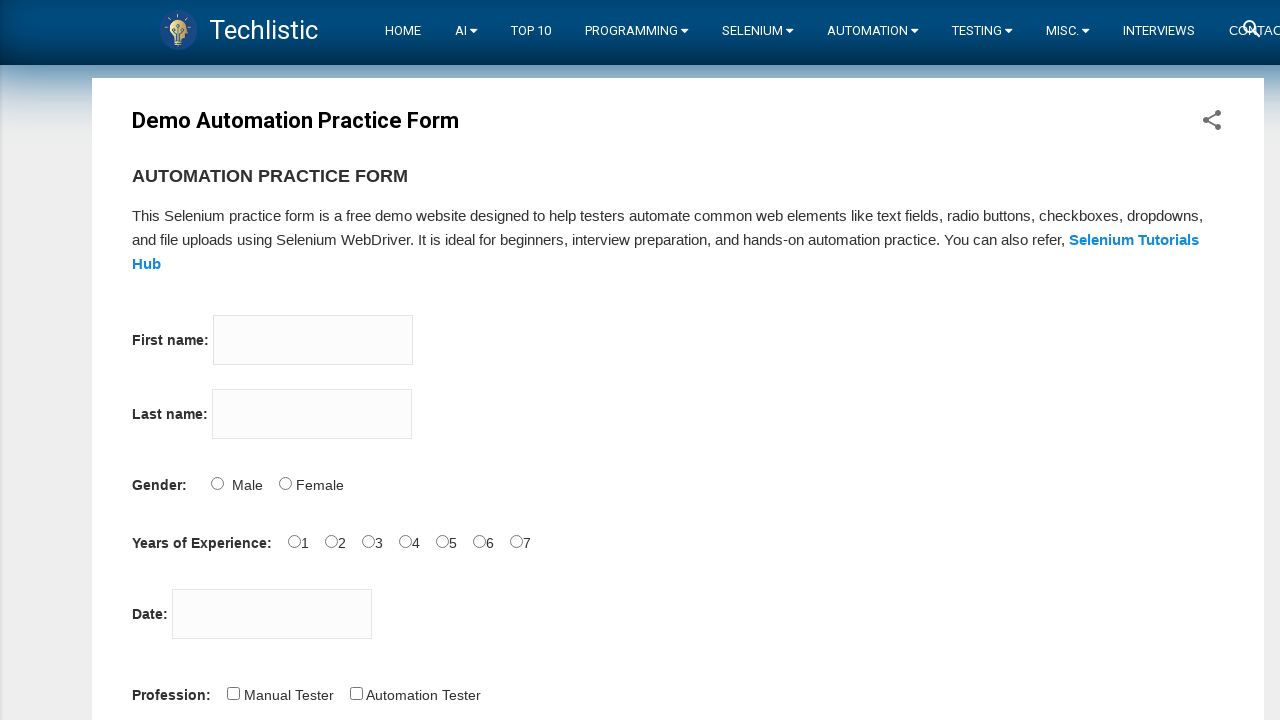

Filled firstname field with 'Elif' on input[name='firstname']
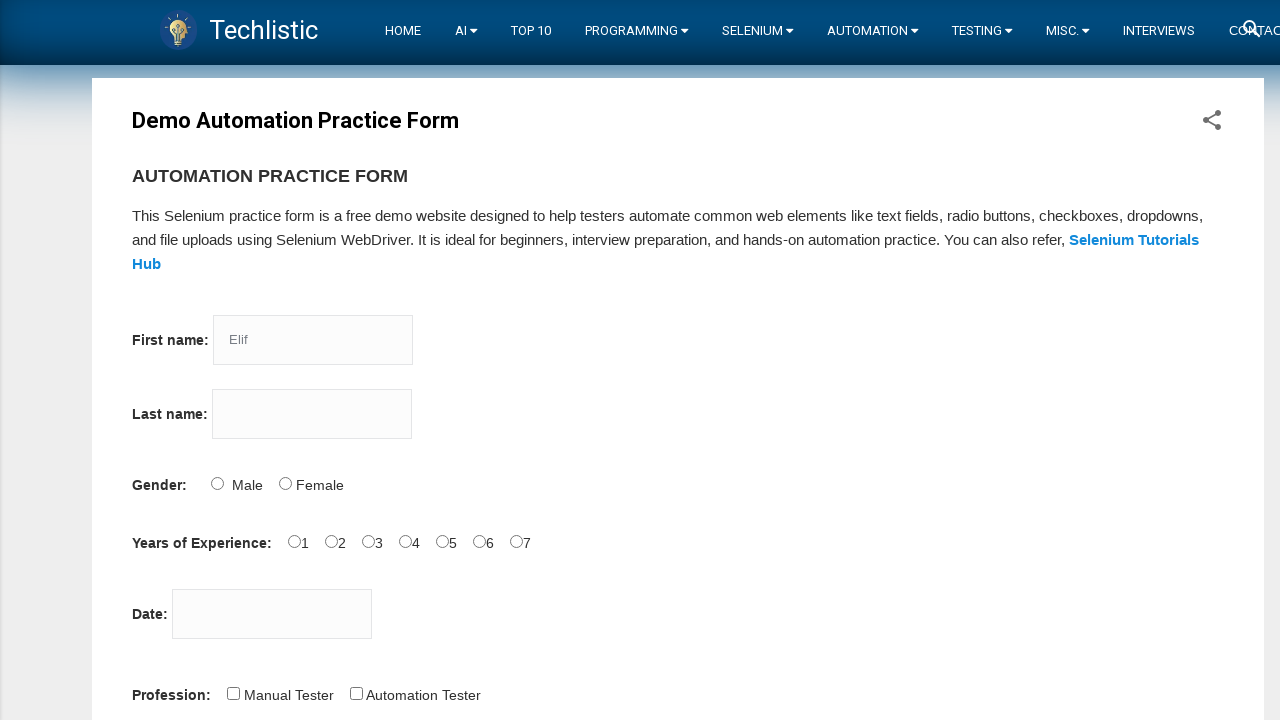

Pressed Backspace to delete one character on input[name='firstname']
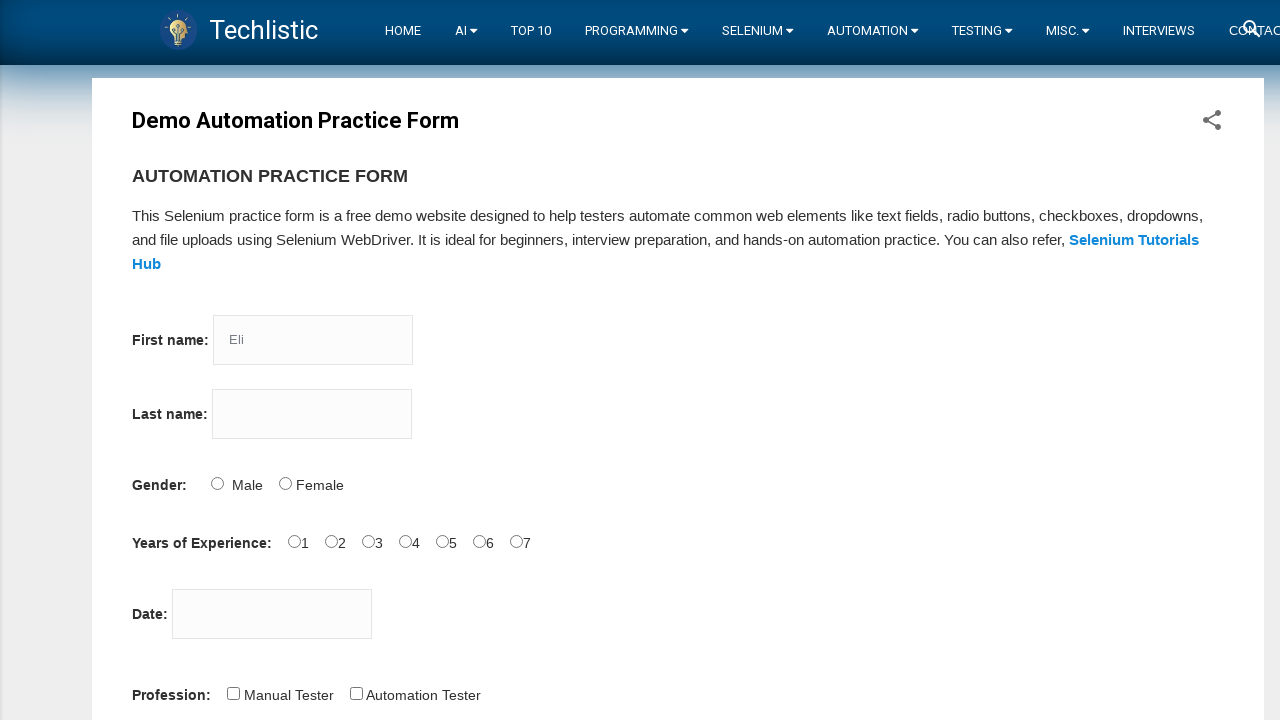

Pressed Meta+A to select all text on input[name='firstname']
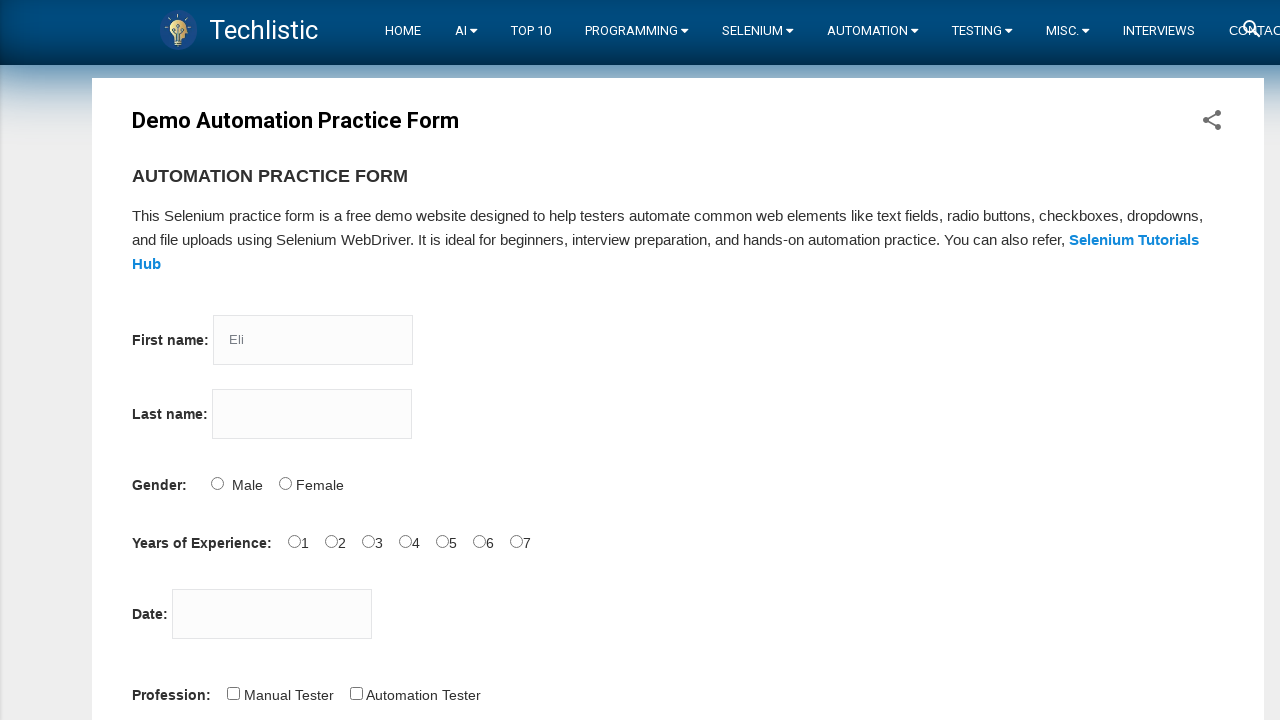

Pressed Backspace to delete all selected text on input[name='firstname']
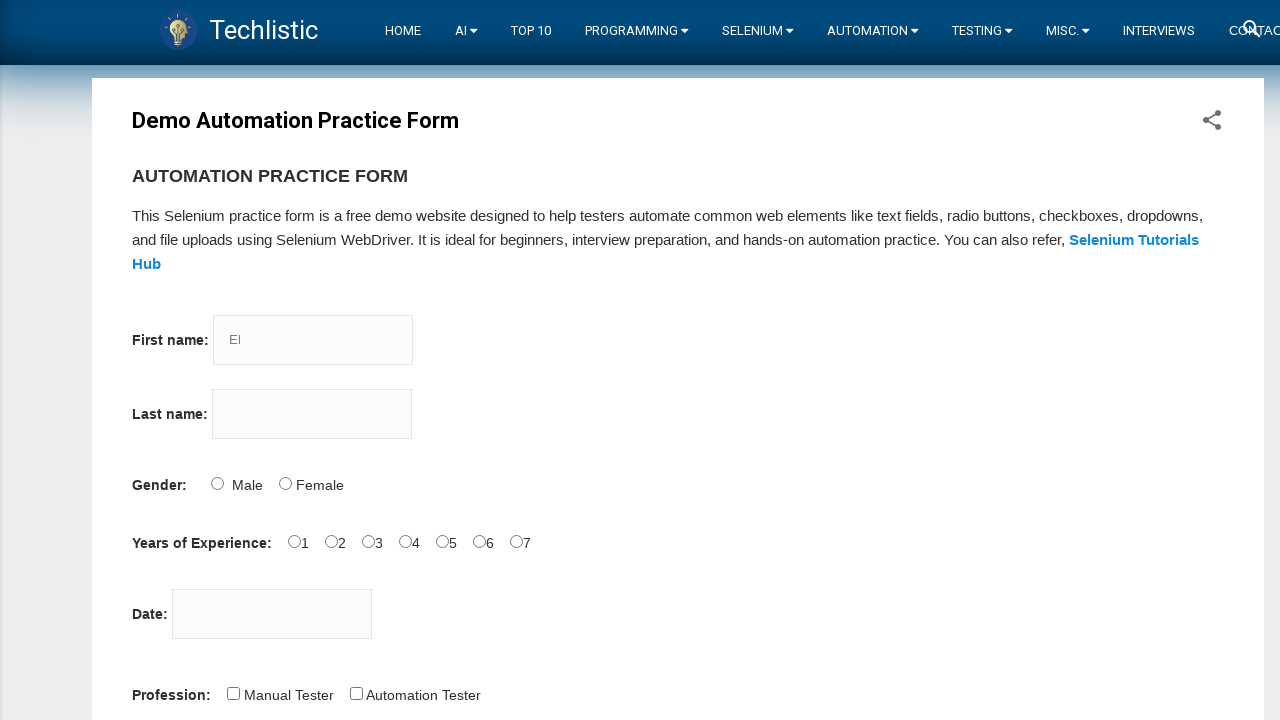

Filled firstname field with 'Server' on input[name='firstname']
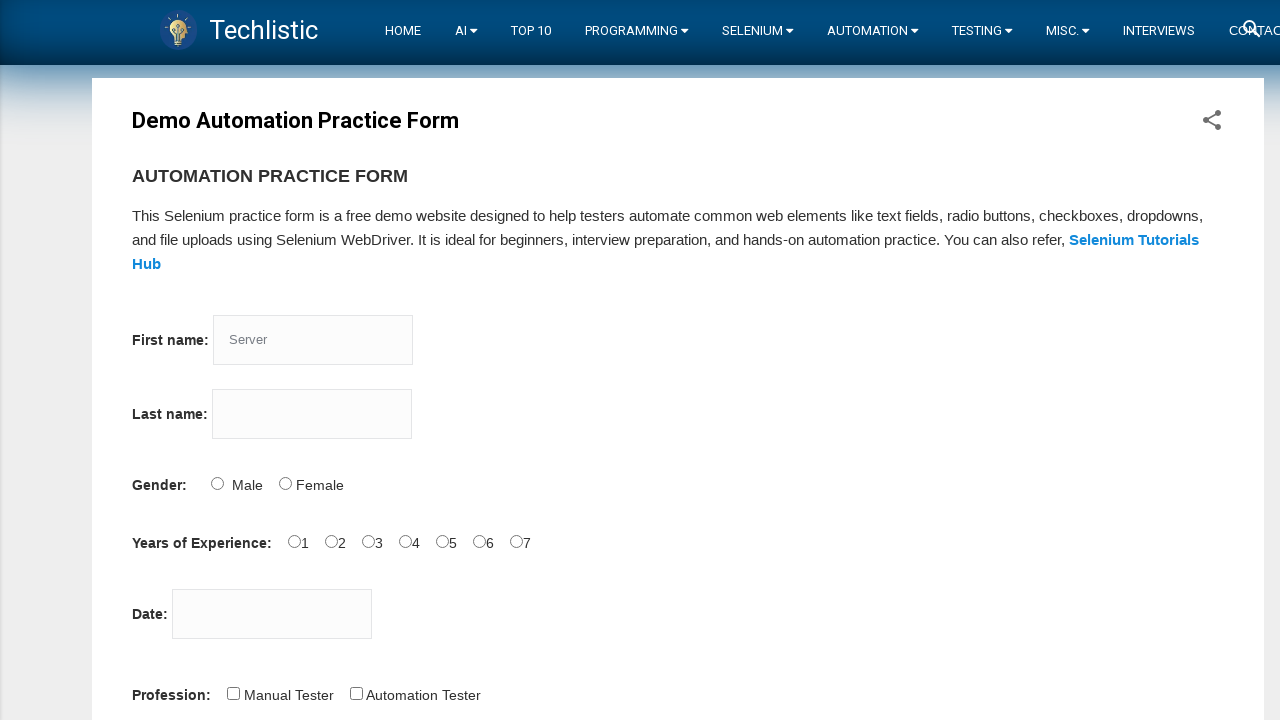

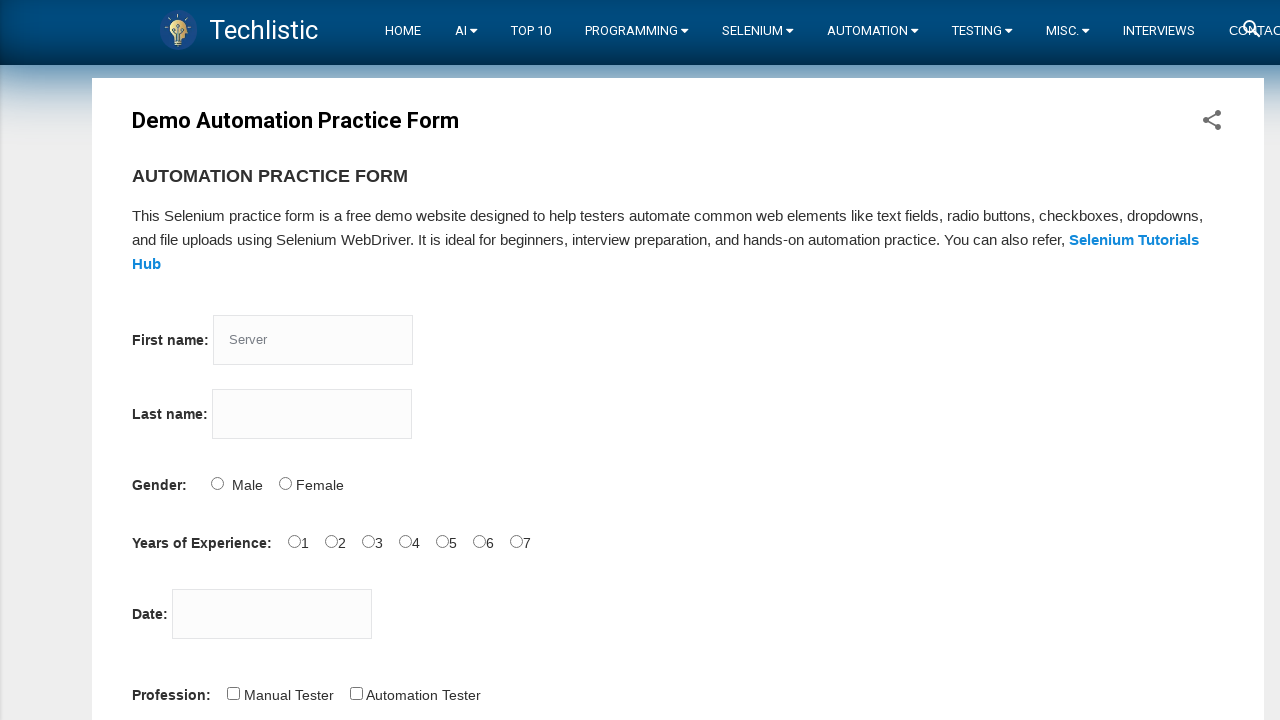